Tests cookie editing functionality by retrieving an existing cookie named "username", modifying its value to "new-value", adding it back to the browser, and then clicking the refresh cookies button to verify the change.

Starting URL: https://bonigarcia.dev/selenium-webdriver-java/cookies.html

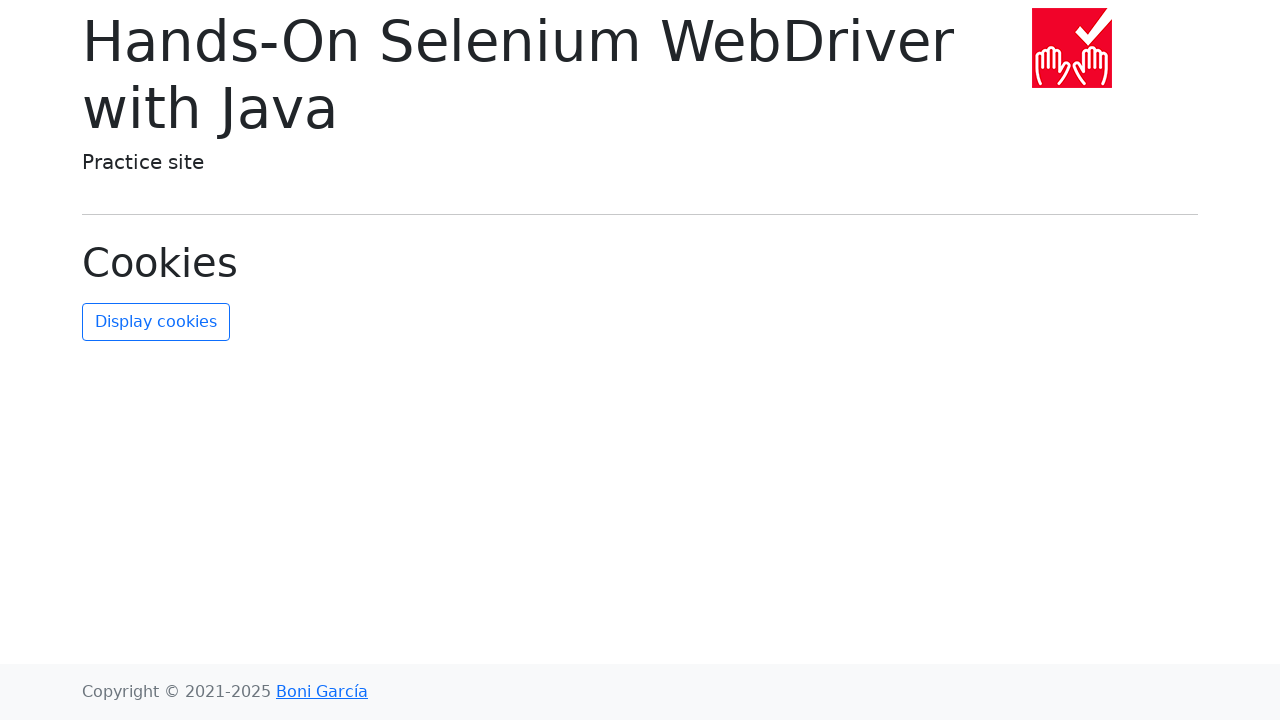

Navigated to cookies.html page
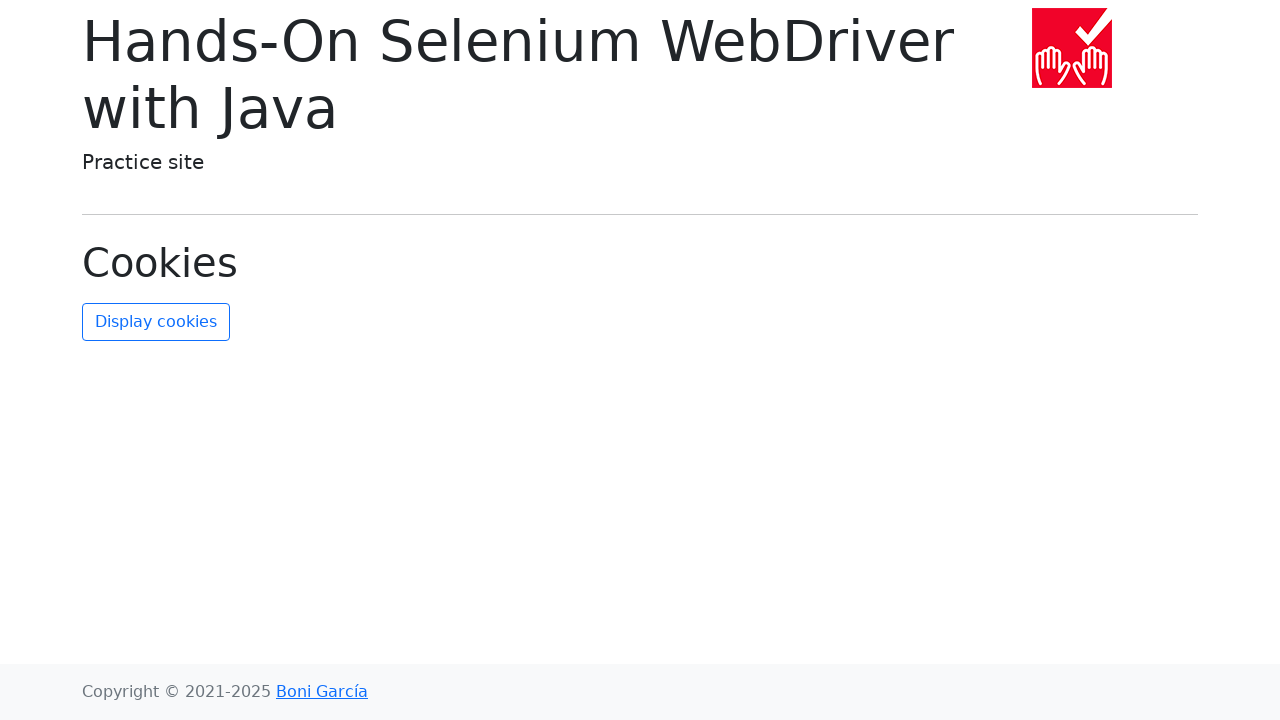

Retrieved all cookies from context
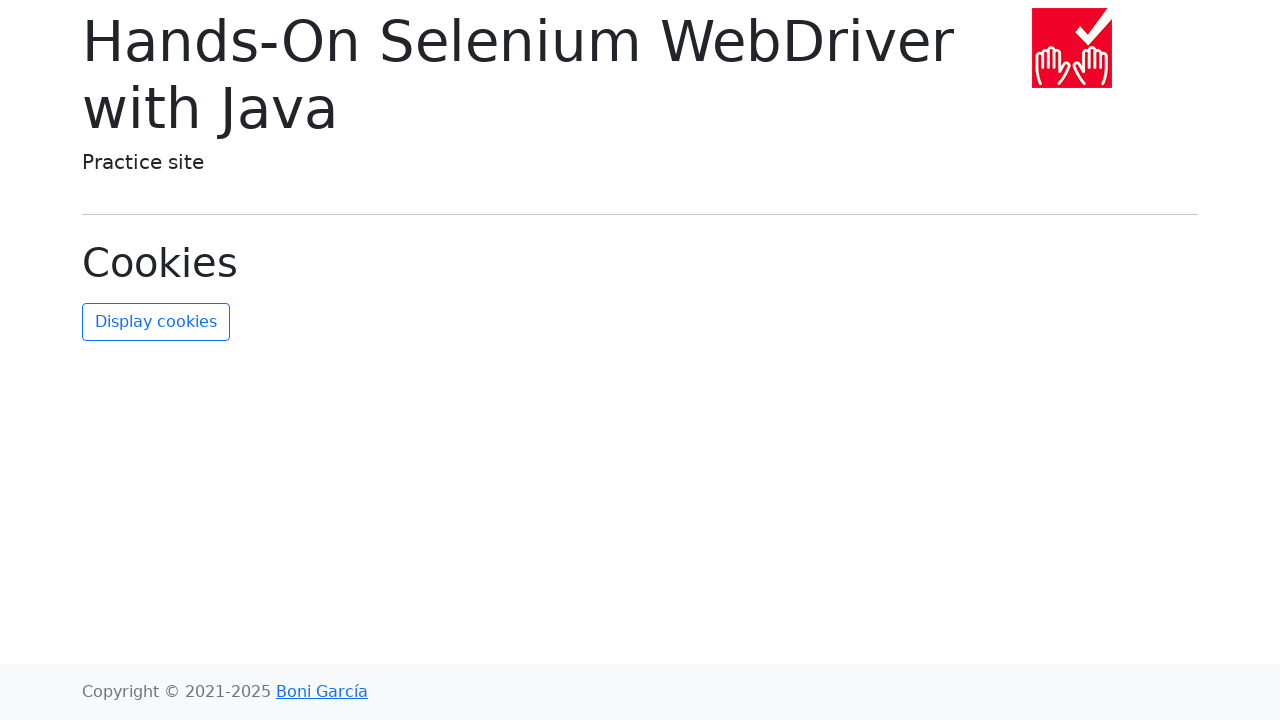

Found existing 'username' cookie
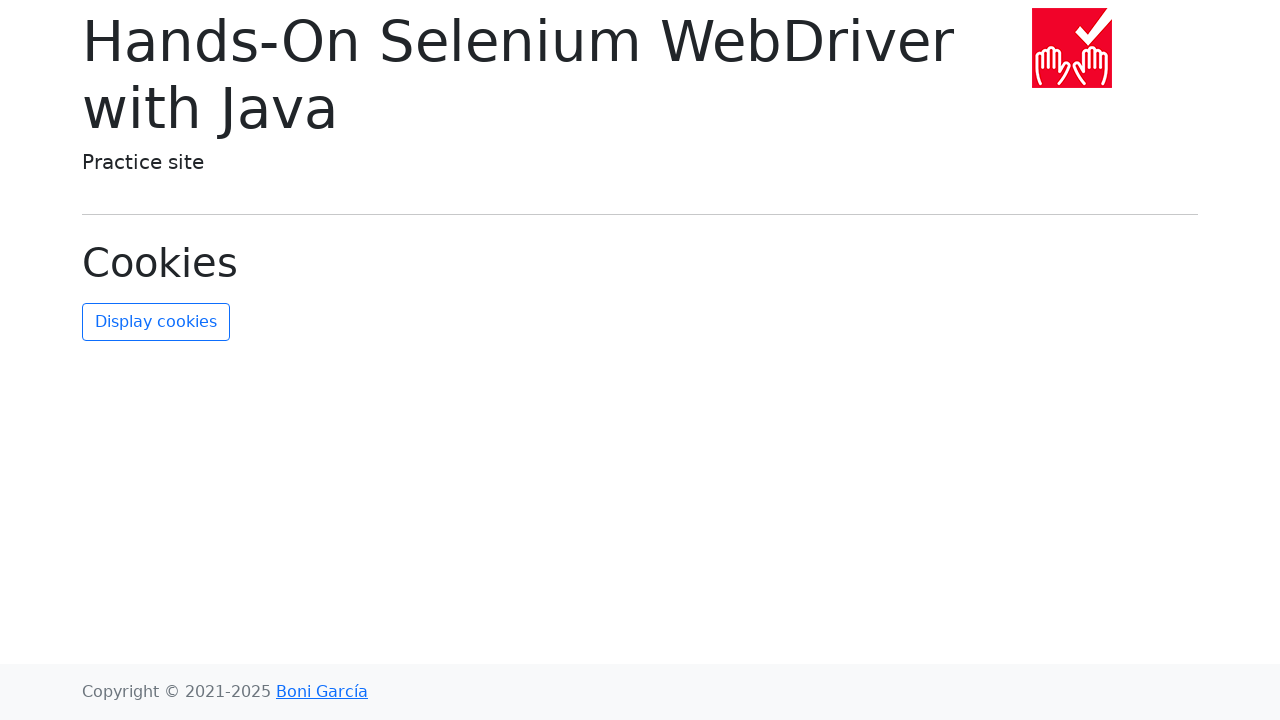

Created edited cookie with new-value
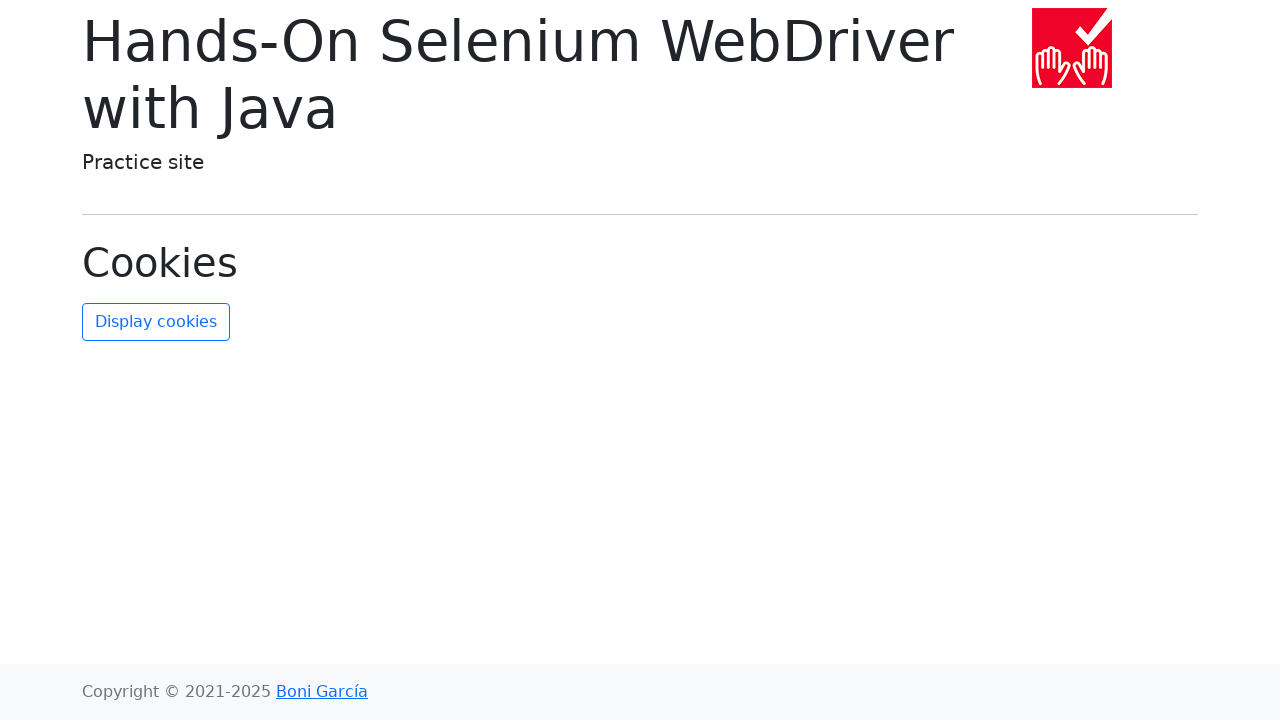

Added edited cookie back to browser context
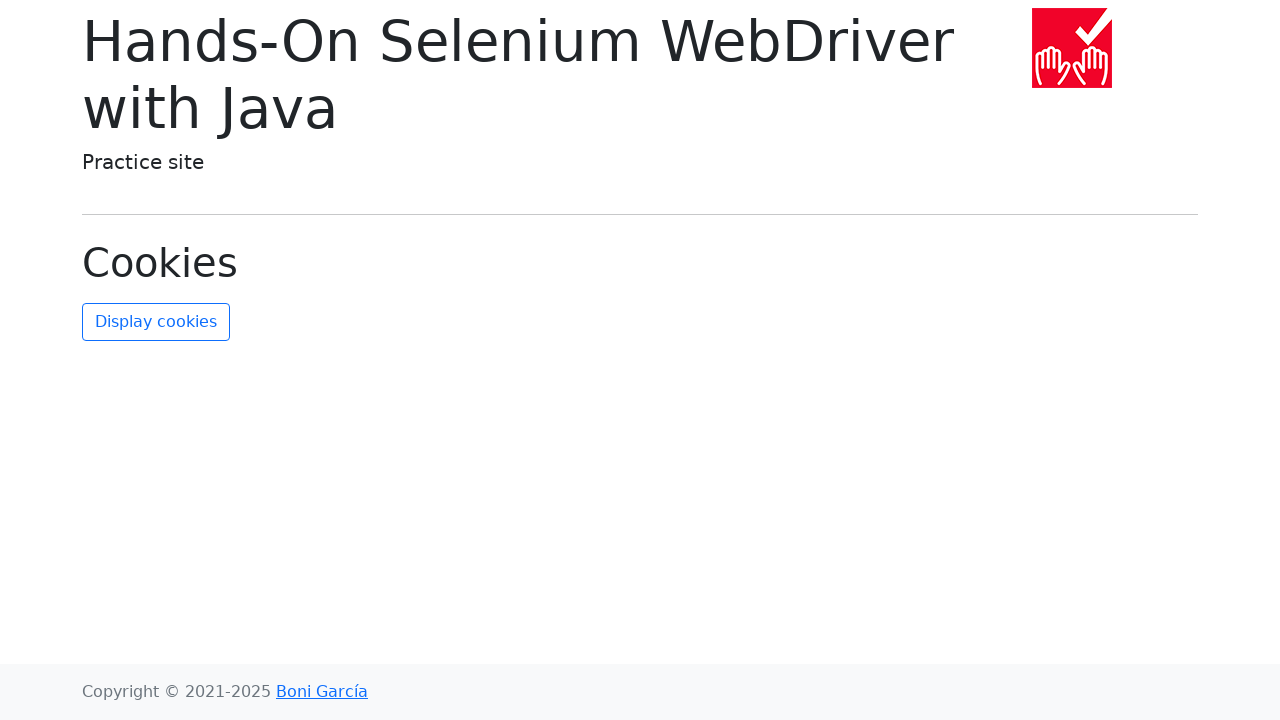

Clicked refresh cookies button to verify cookie change at (156, 322) on #refresh-cookies
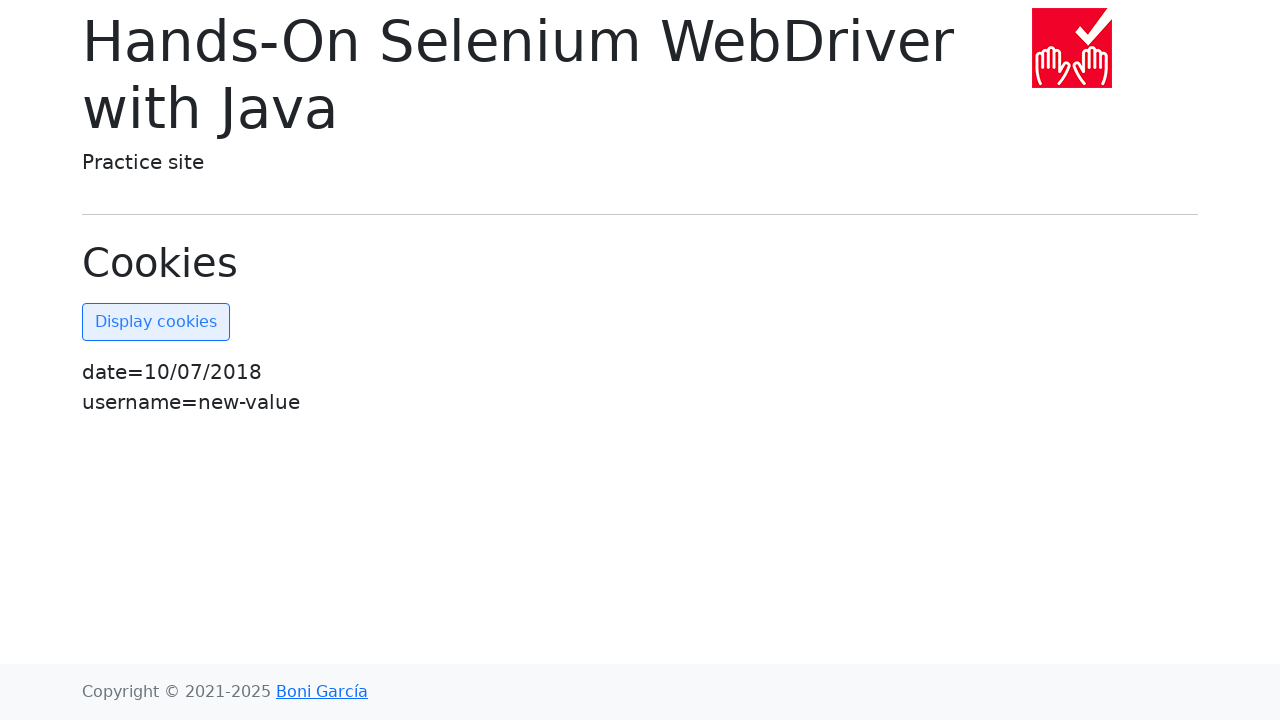

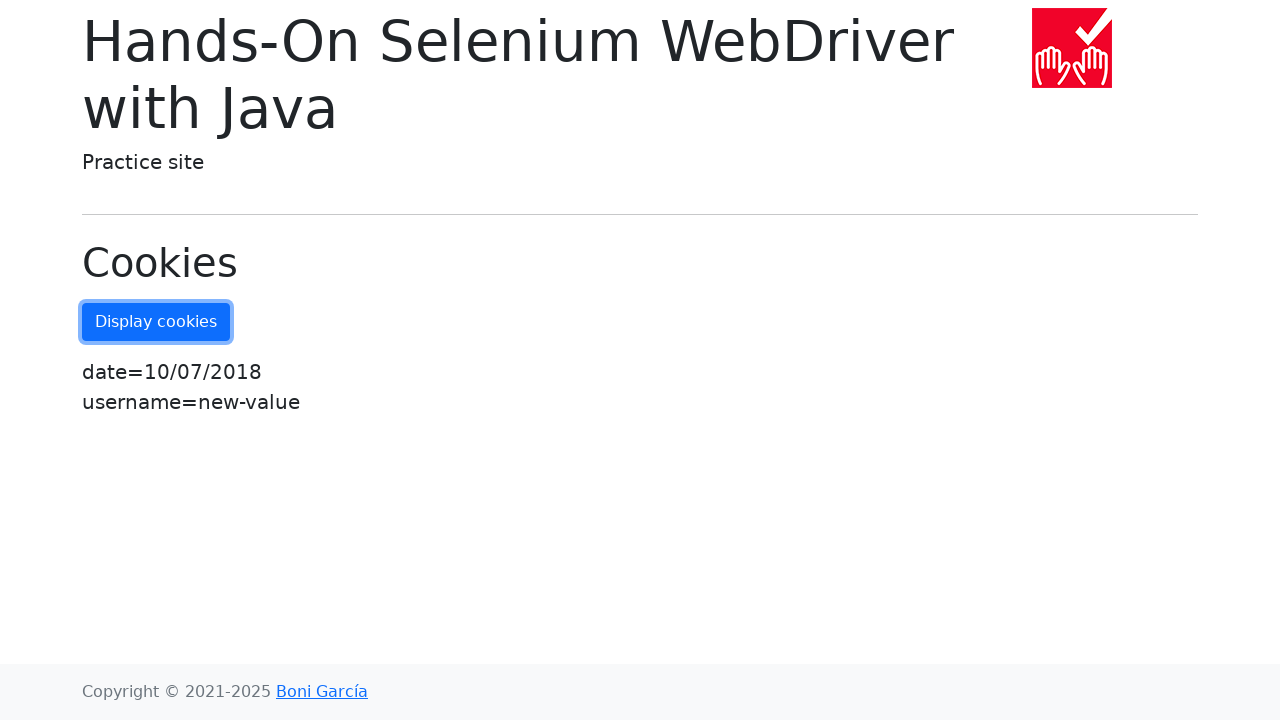